Tests the Texas State Parks reservation search functionality by filling out the search form with camping date, length of stay, number of occupants, and submitting the search.

Starting URL: https://texasstateparks.reserveamerica.com/unifSearch.do

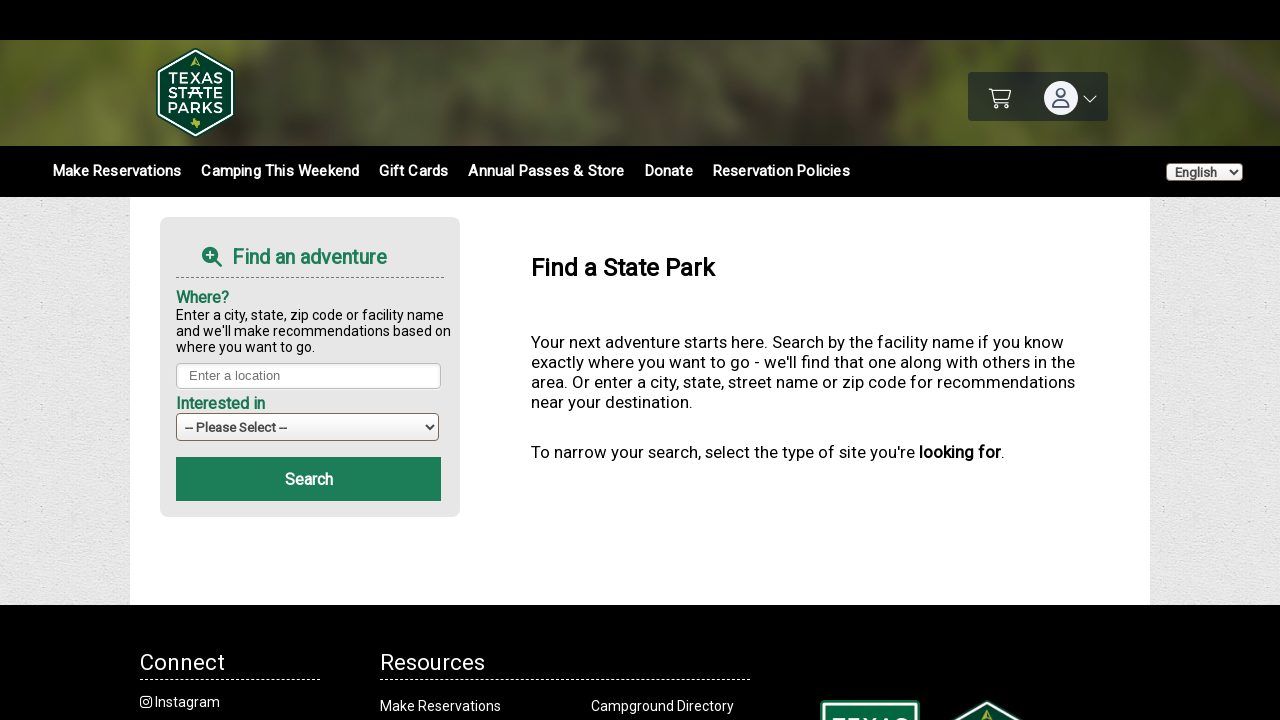

Selected 'camping' as interest type on #interest
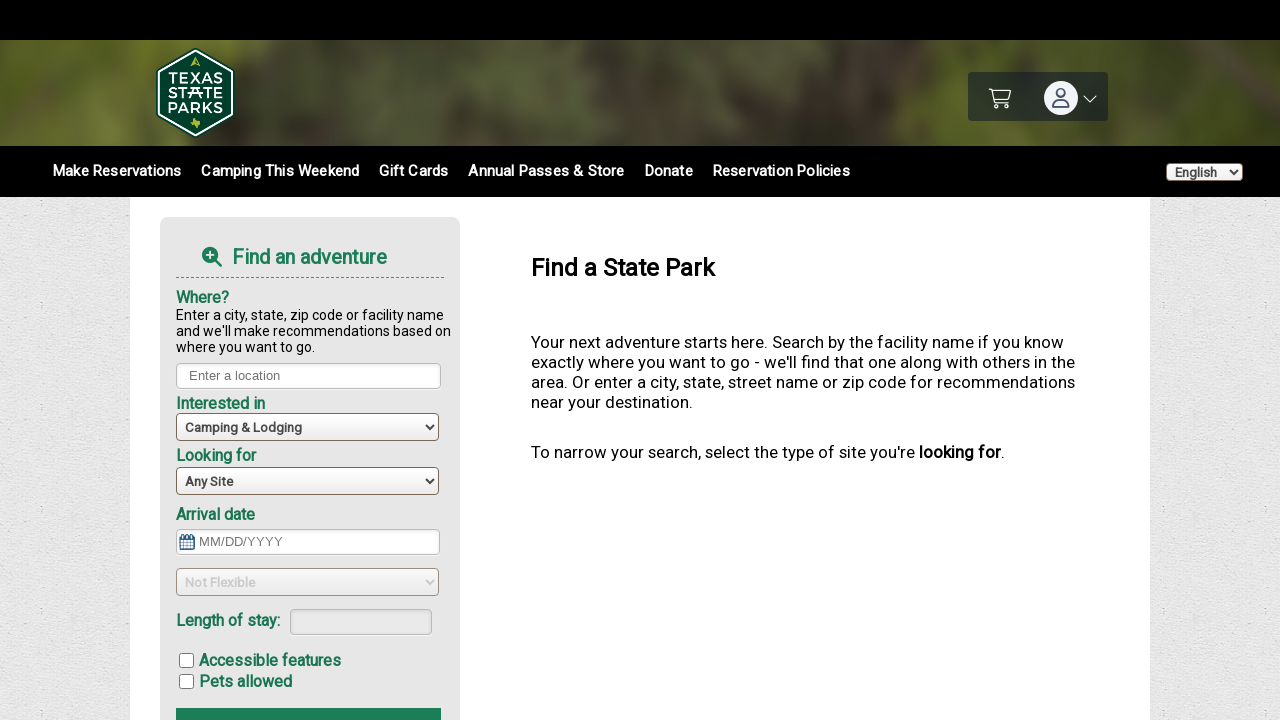

Selected RV site type (2001) on #lookingFor
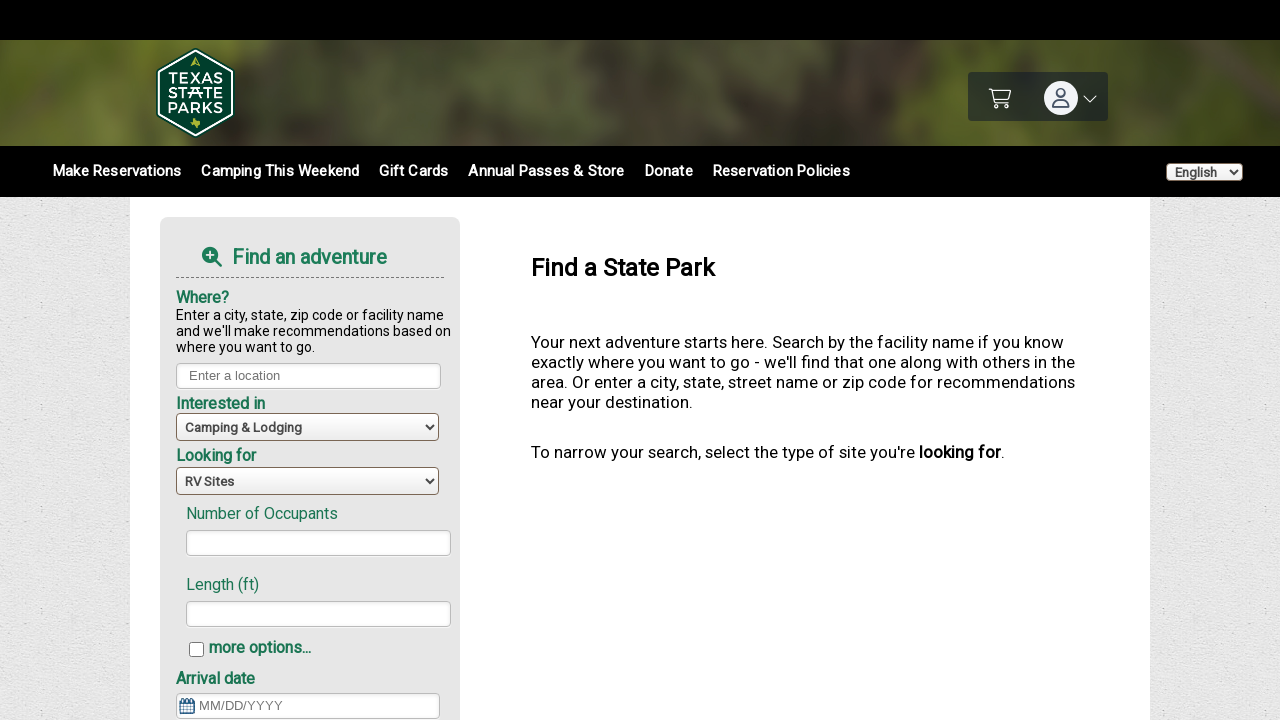

Entered 4 occupants on #camping_2001_3012
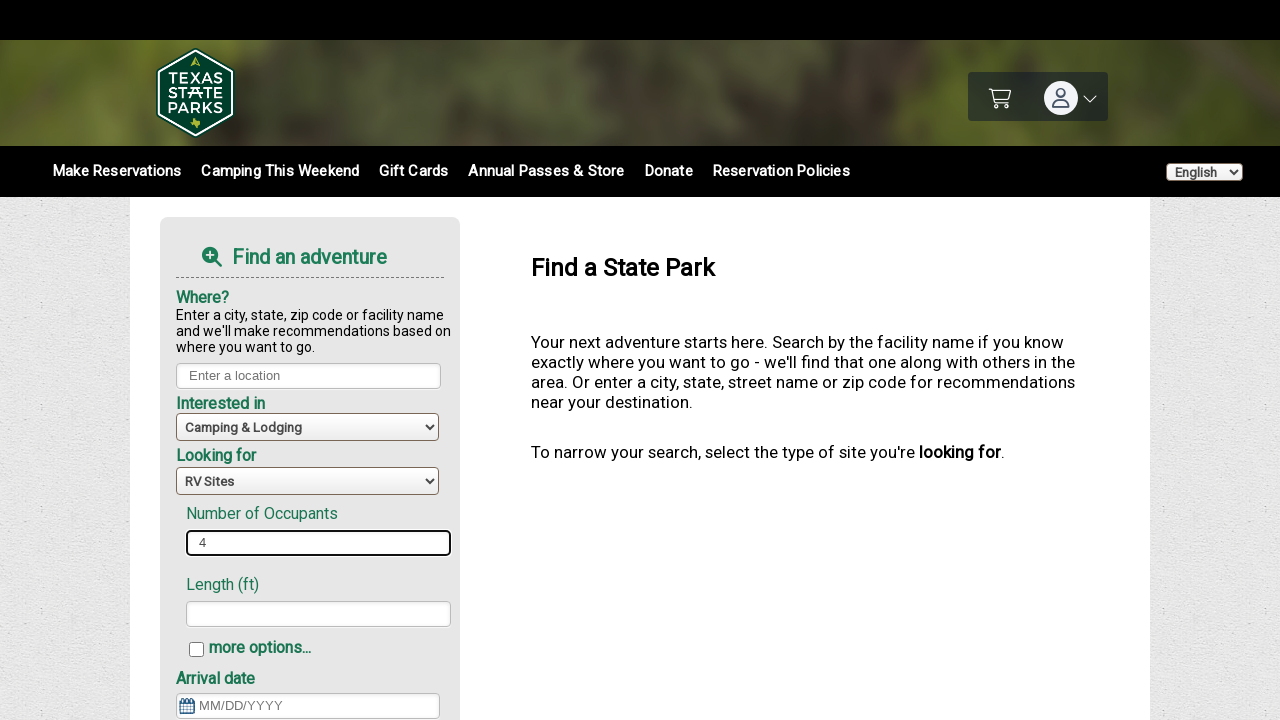

Entered RV length of 25 feet on #camping_2001_3013
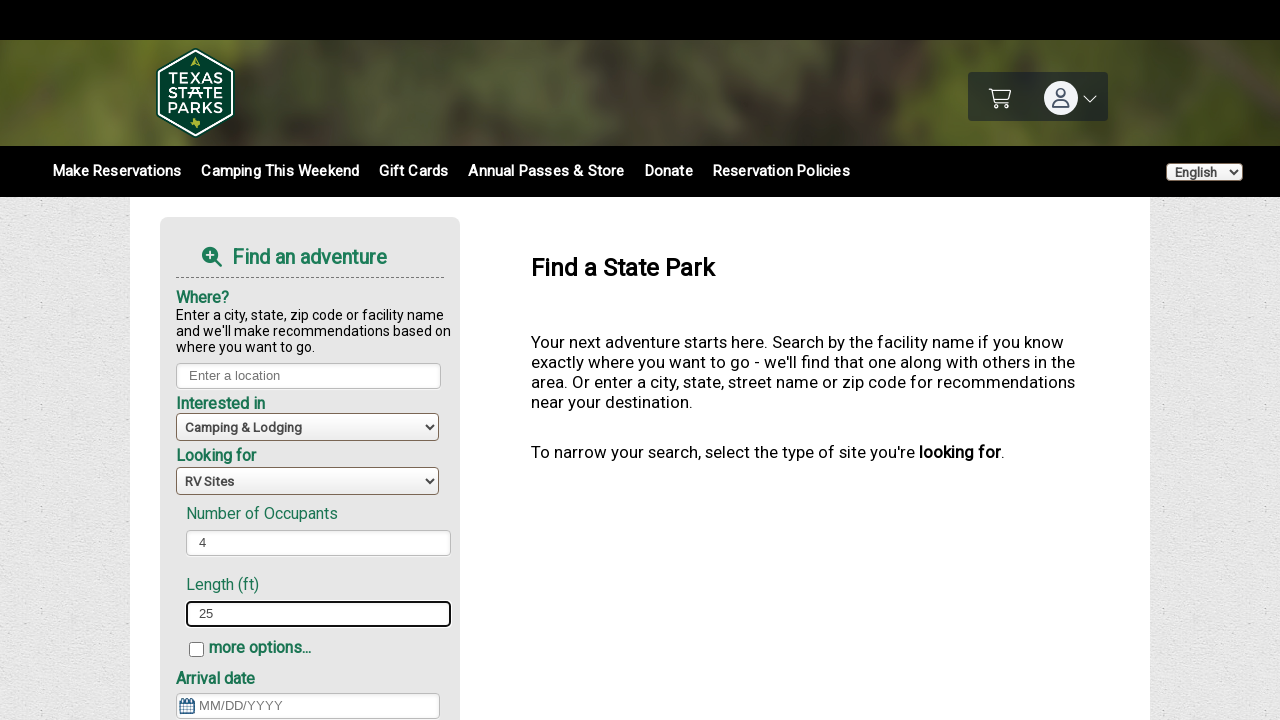

Entered camping date 3/15/2025 on #campingDate
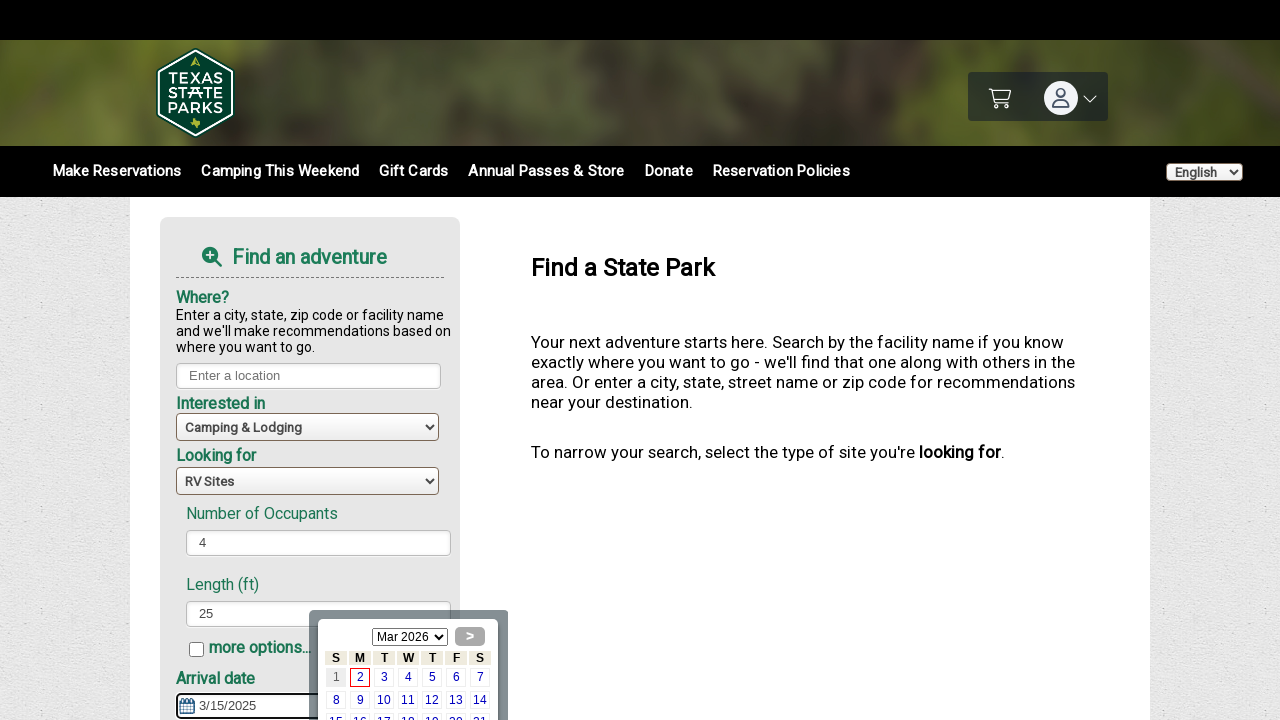

Pressed Enter to close calendar popup on #campingDate
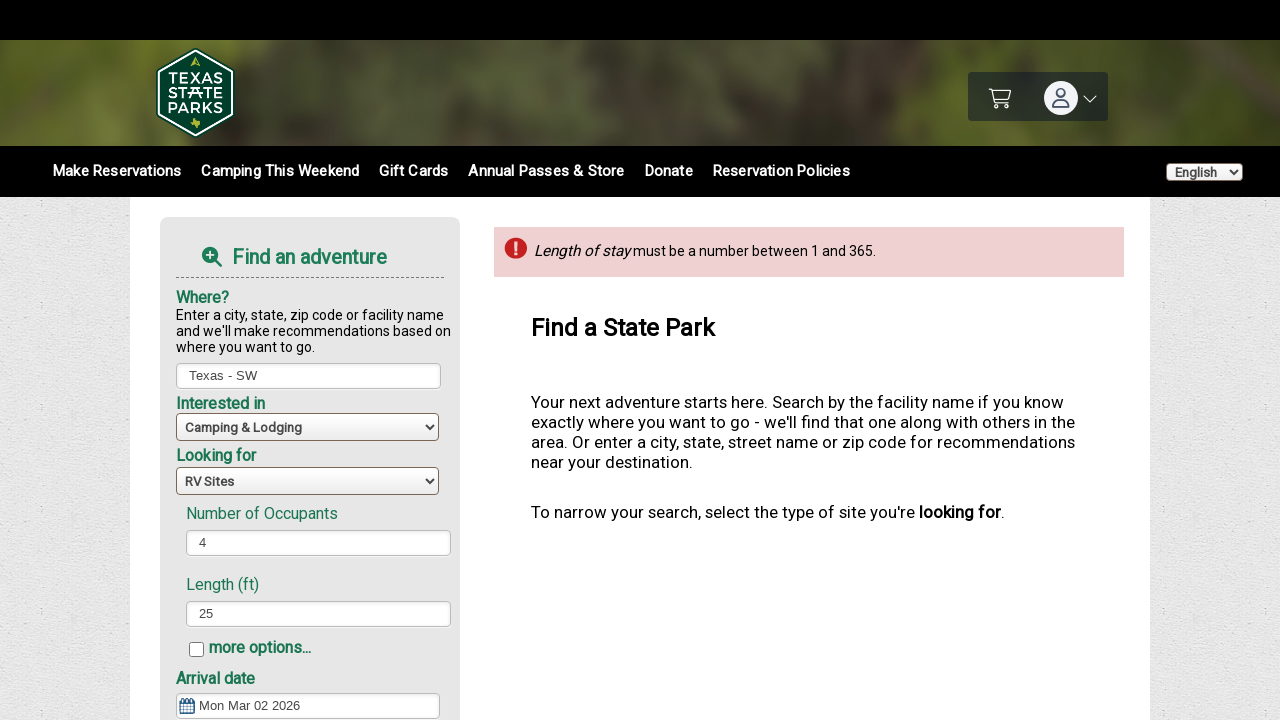

Length of stay field loaded
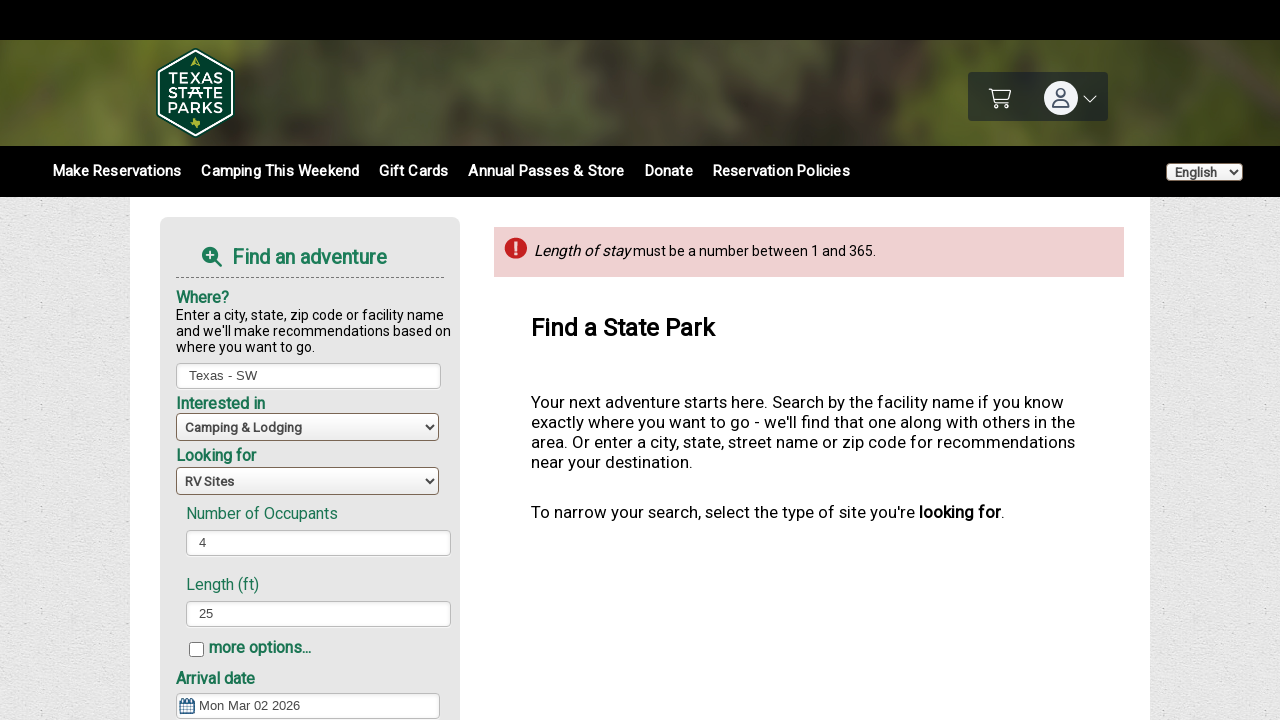

Entered 2 nights for length of stay on #lengthOfStay
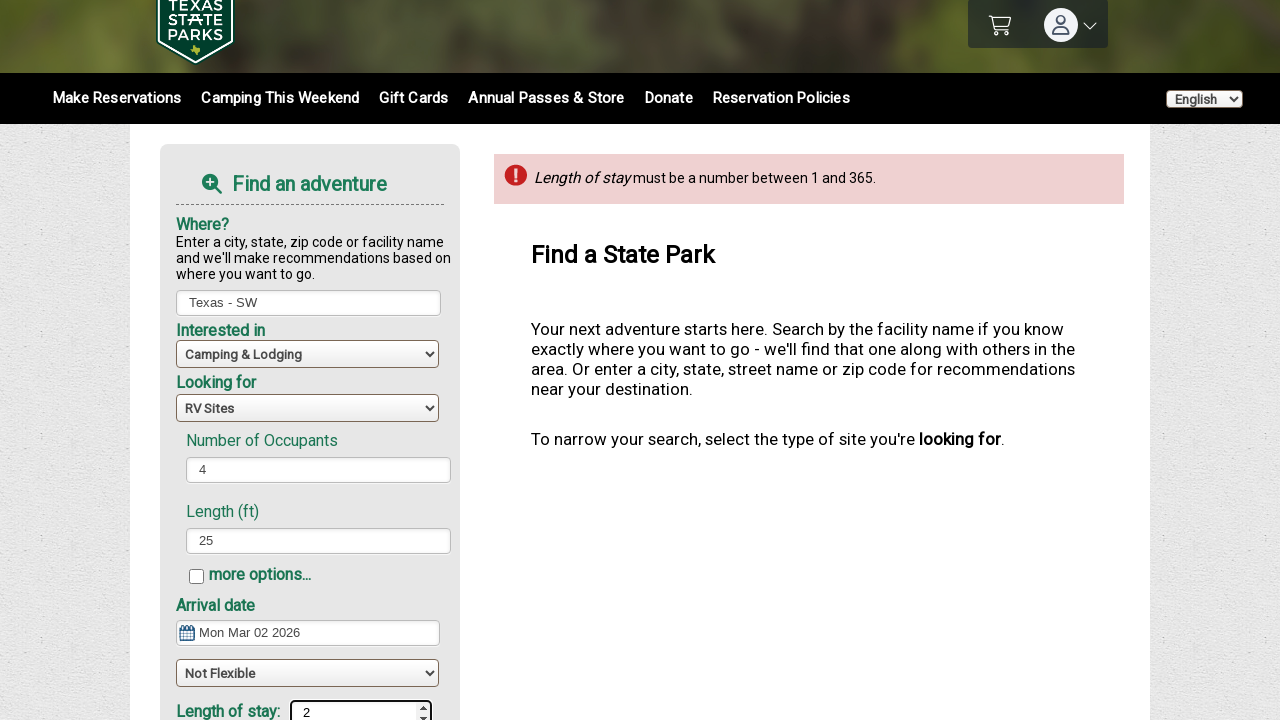

Clicked search submit button at (308, 360) on #btnDiv button
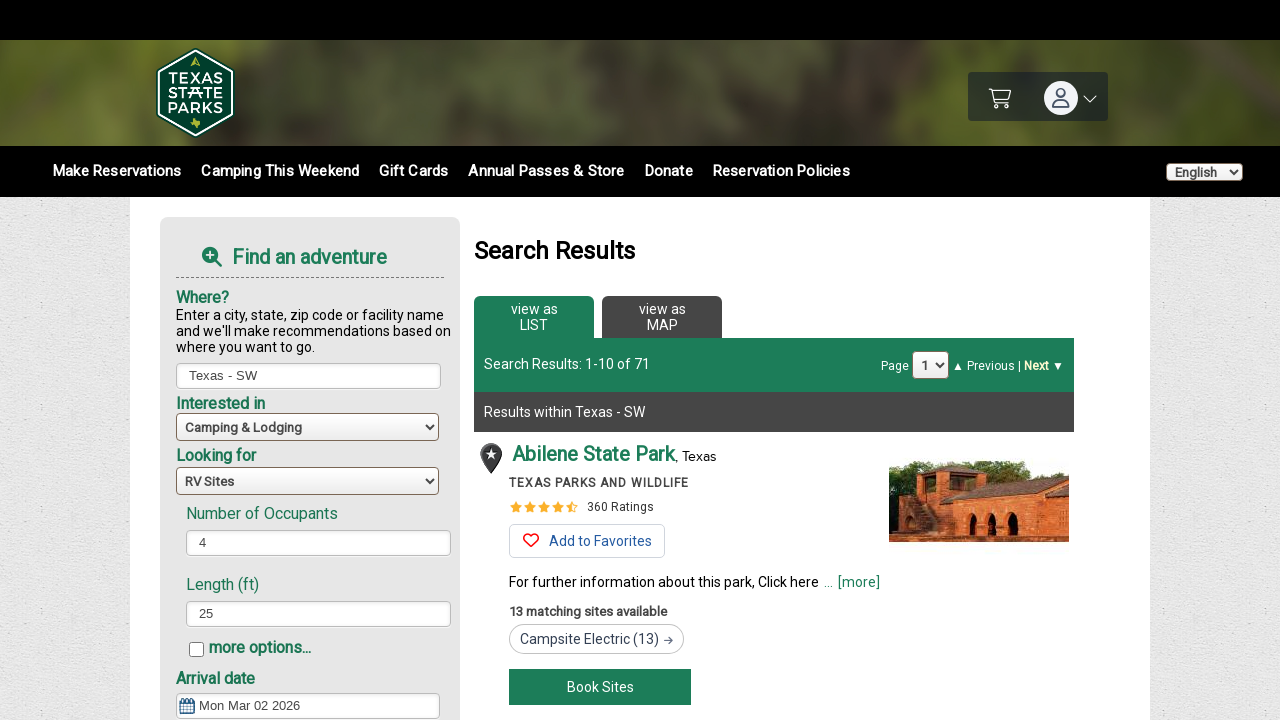

Search results loaded with facility cards
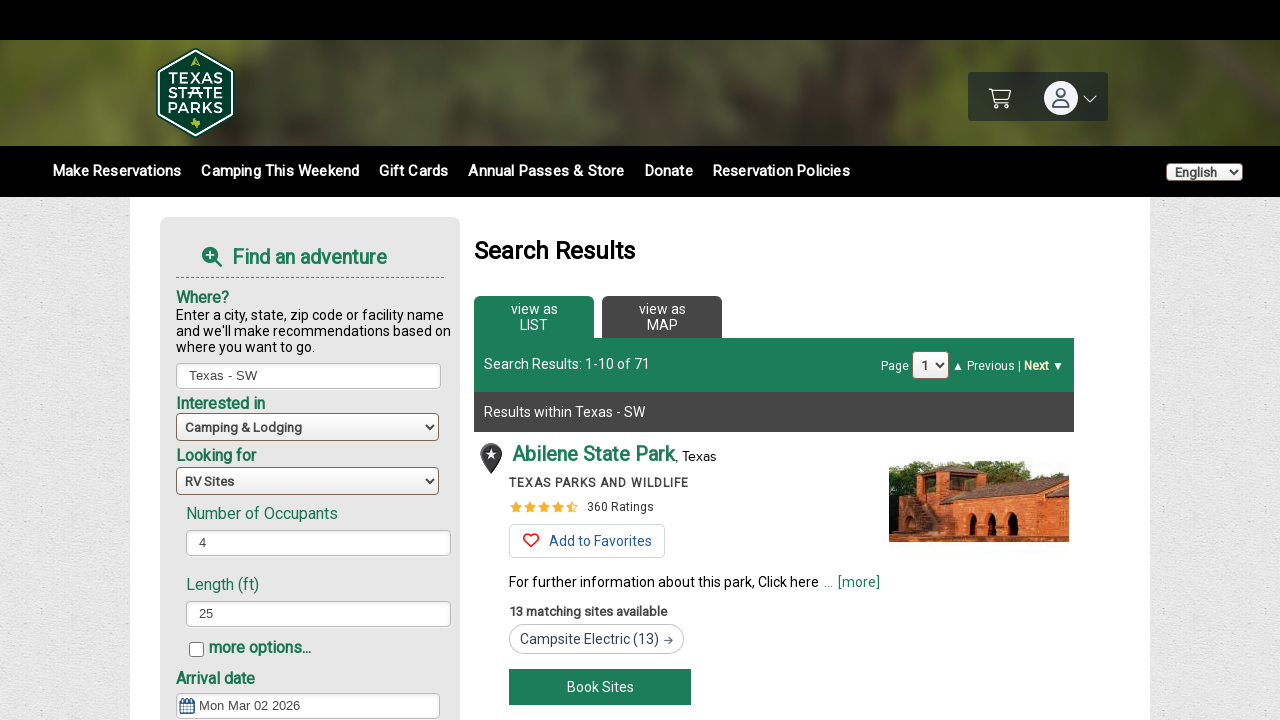

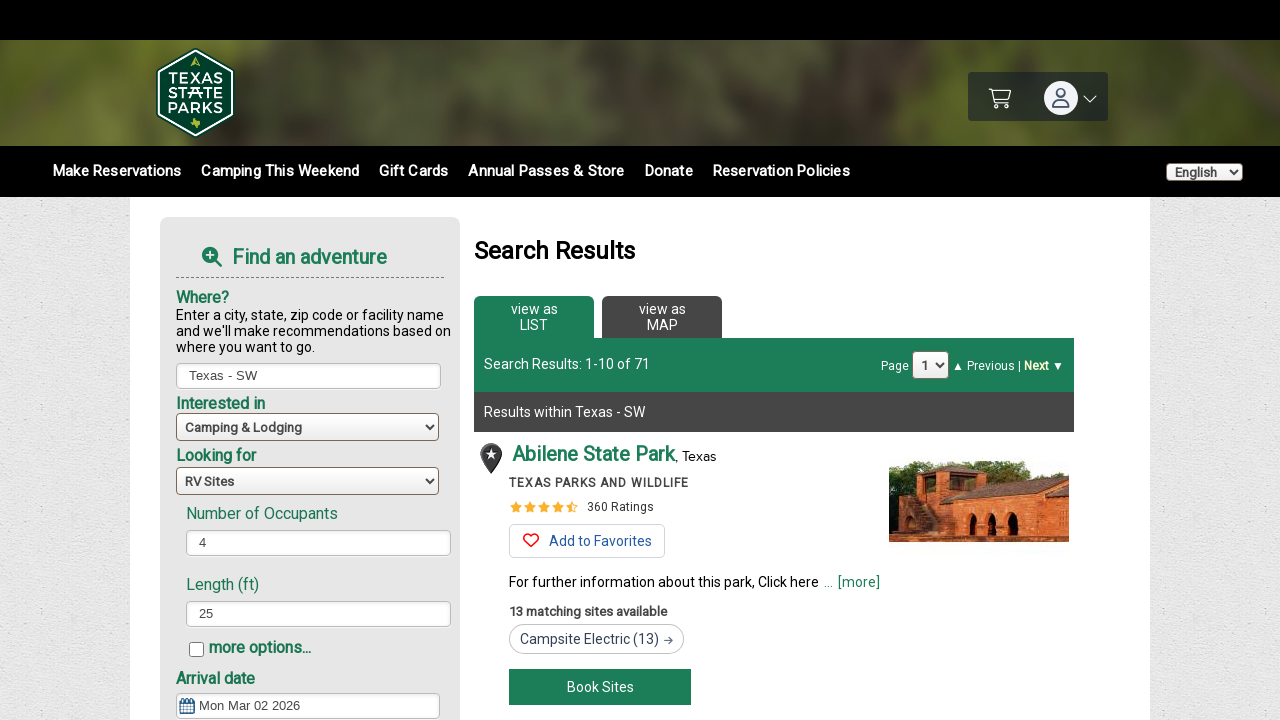